Creates a new paste on Pastebin by entering code content, selecting an expiration duration from a dropdown, entering a paste name/title, and submitting the form.

Starting URL: https://pastebin.com

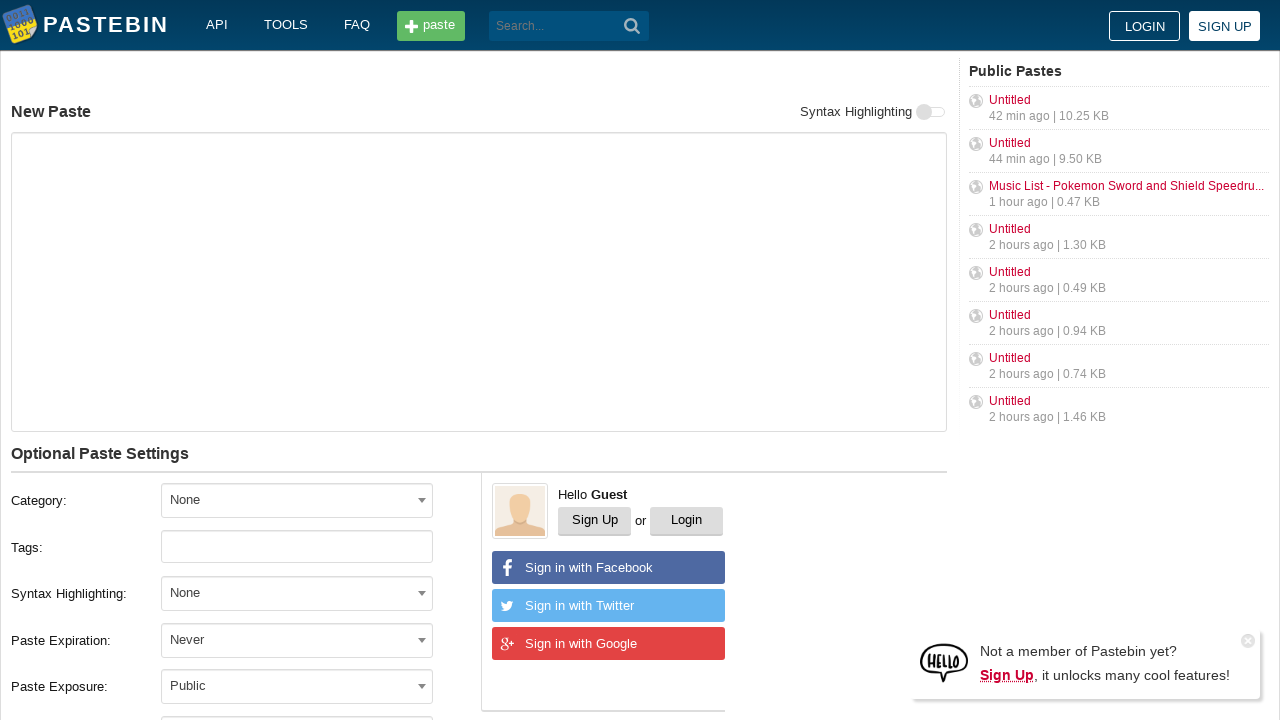

Filled paste text area with JavaScript code content on #postform-text
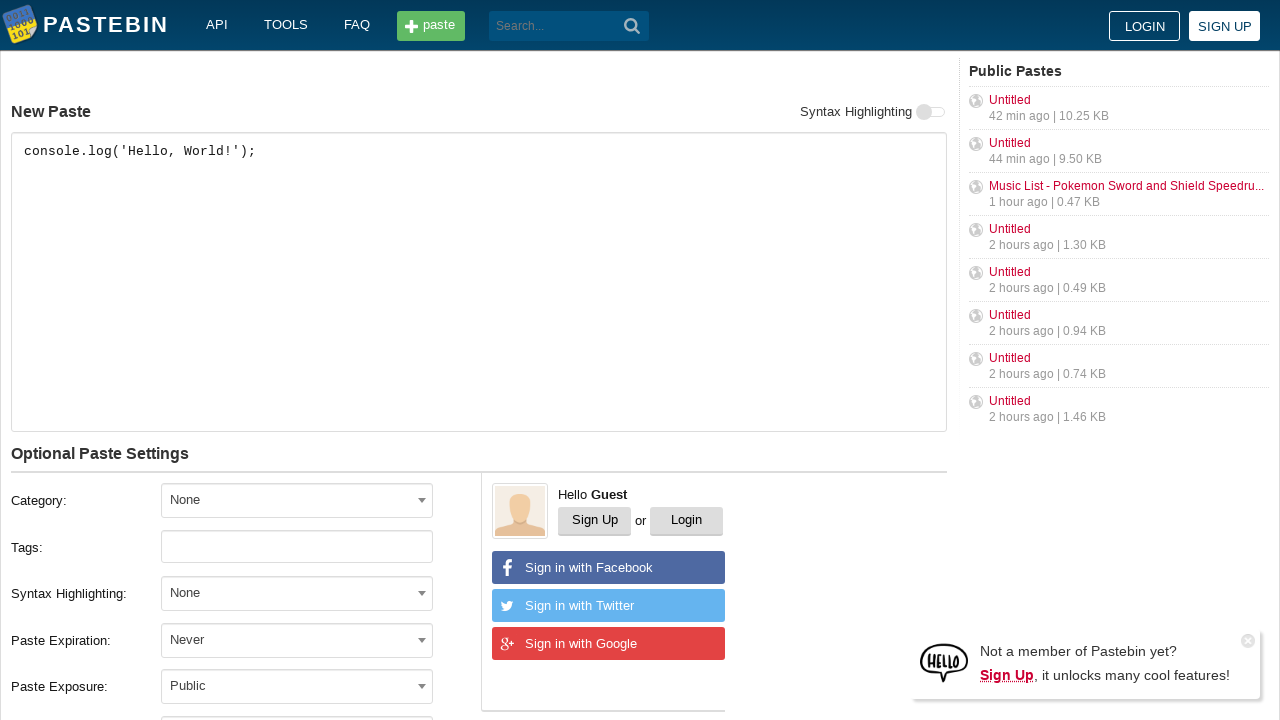

Clicked expiration duration dropdown to open it at (297, 640) on #select2-postform-expiration-container
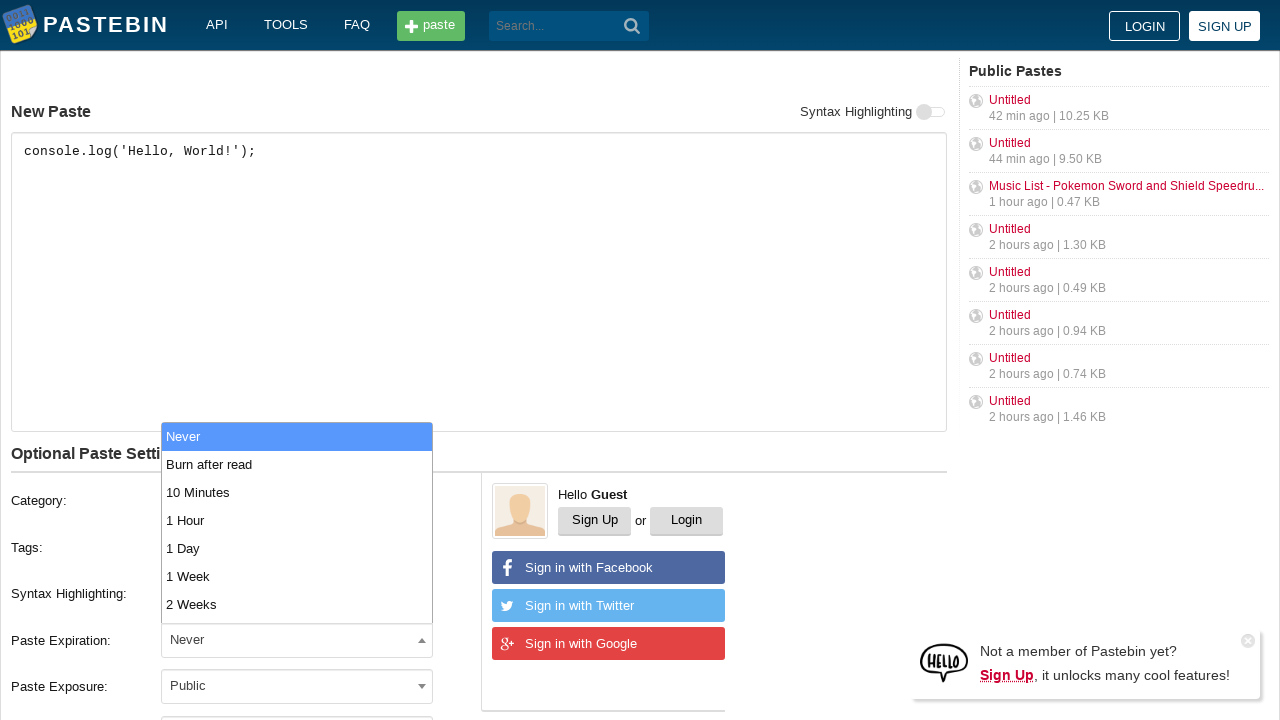

Selected '10 Minutes' expiration duration from dropdown at (297, 492) on xpath=//li[text()='10 Minutes']
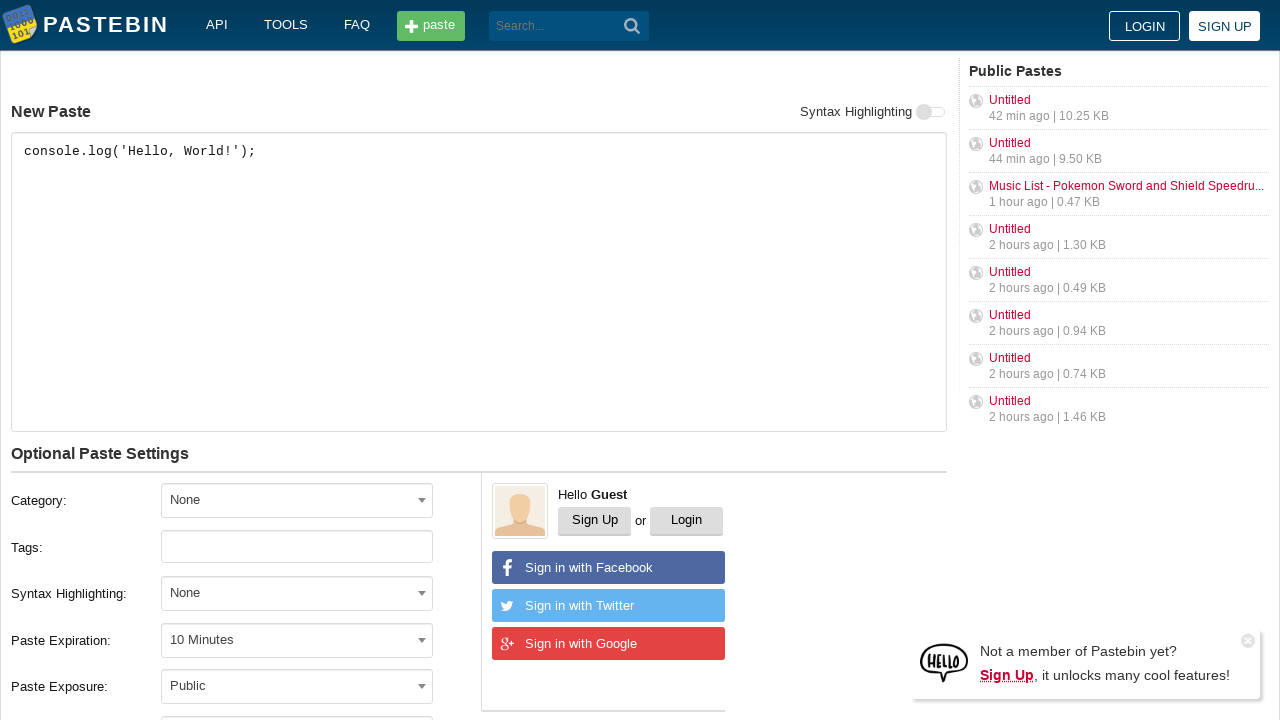

Filled paste name field with 'My Test Paste' on #postform-name
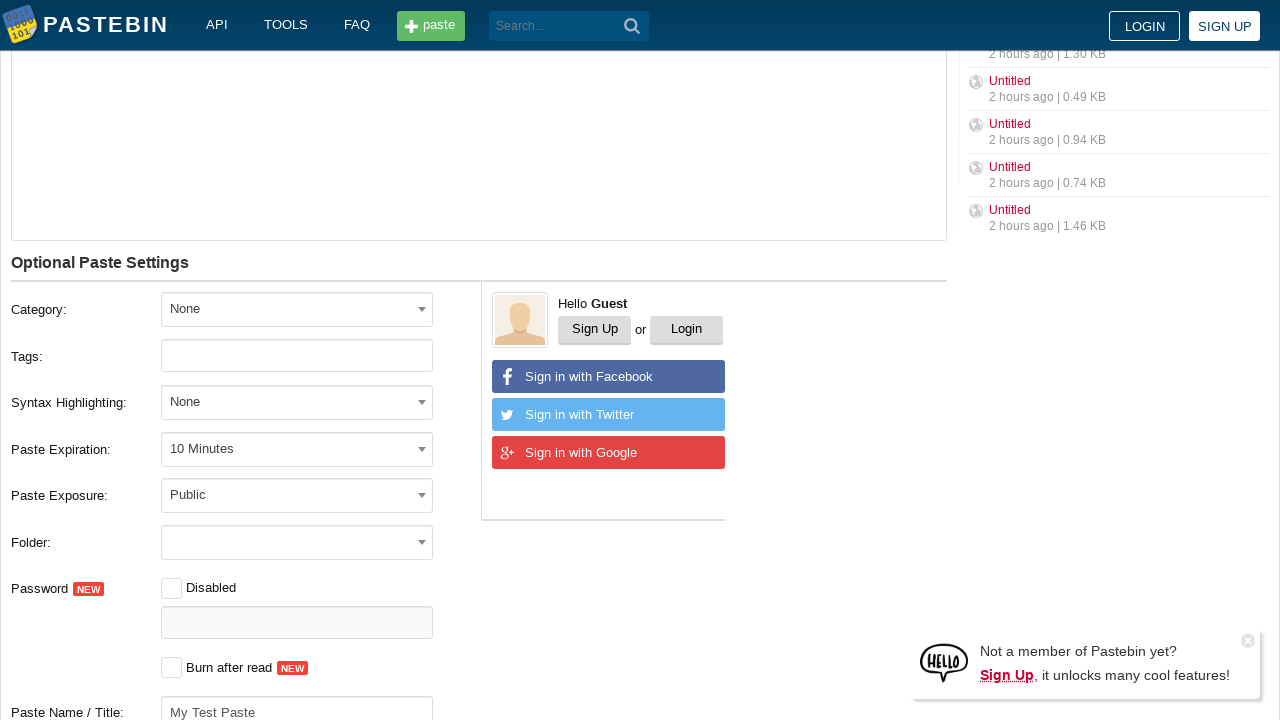

Clicked the 'Create New Paste' button to submit the form at (240, 400) on xpath=//button[contains(@class, 'btn') and contains(@class, '-big')]
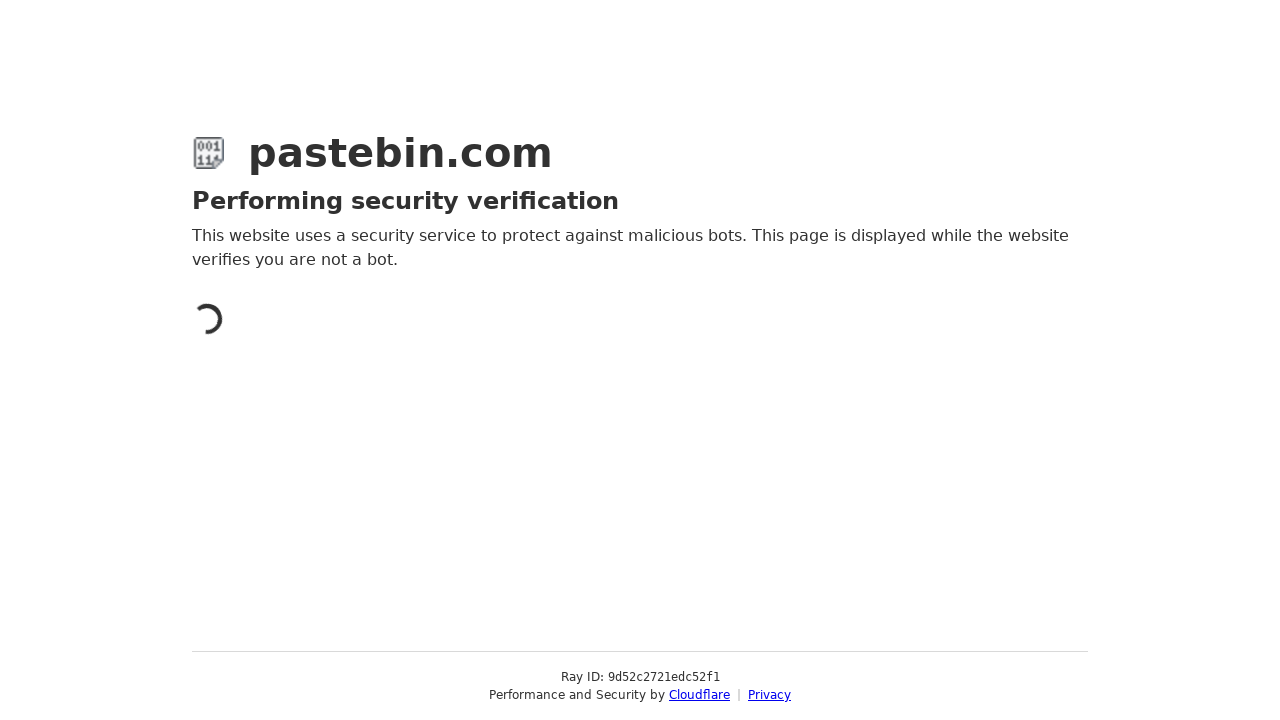

Paste successfully created and page loaded (networkidle state reached)
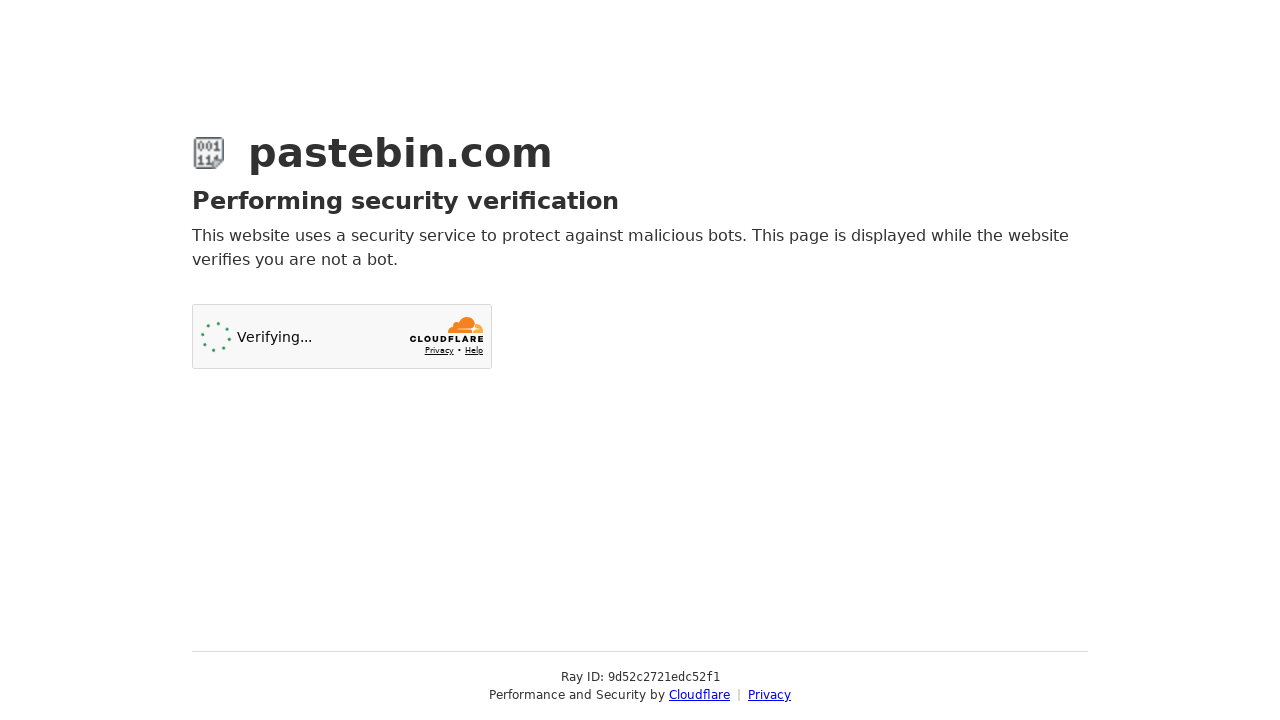

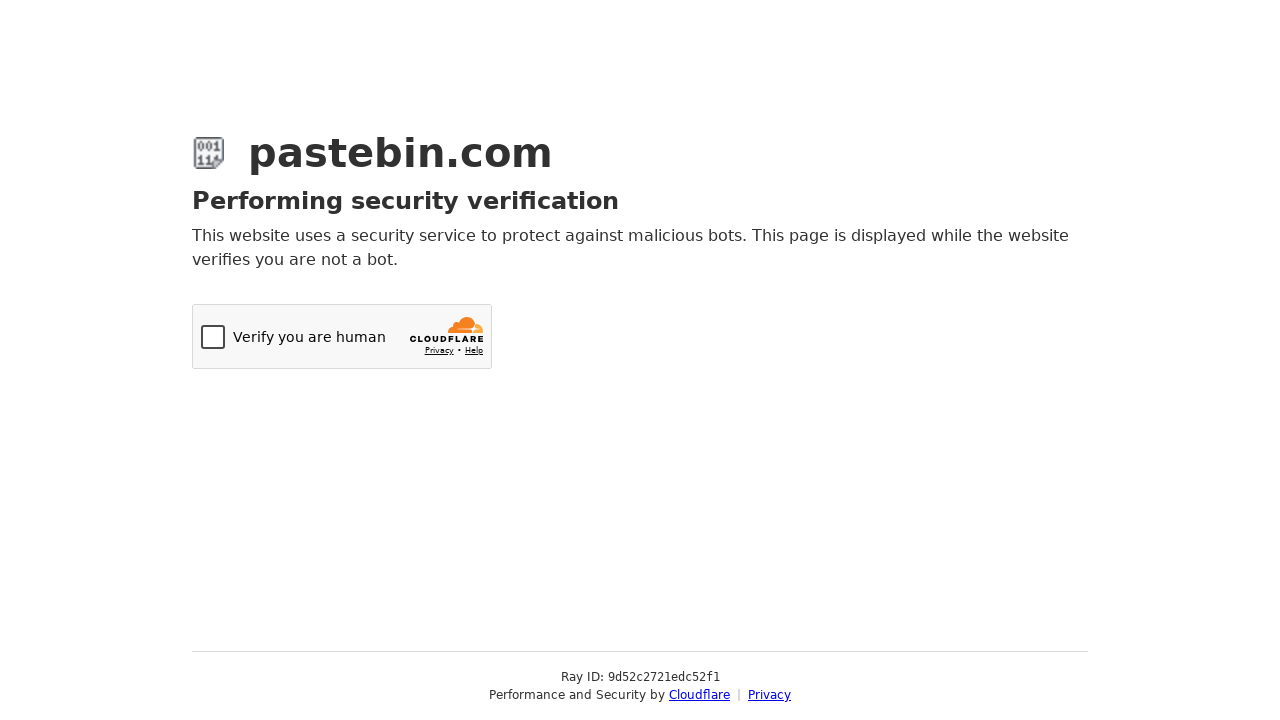